Comprehensive test of a demo page that verifies various UI interactions including text input, dropdowns, buttons, sliders, select options, iframes, radio buttons, checkboxes, and drag-and-drop functionality.

Starting URL: https://seleniumbase.io/demo_page

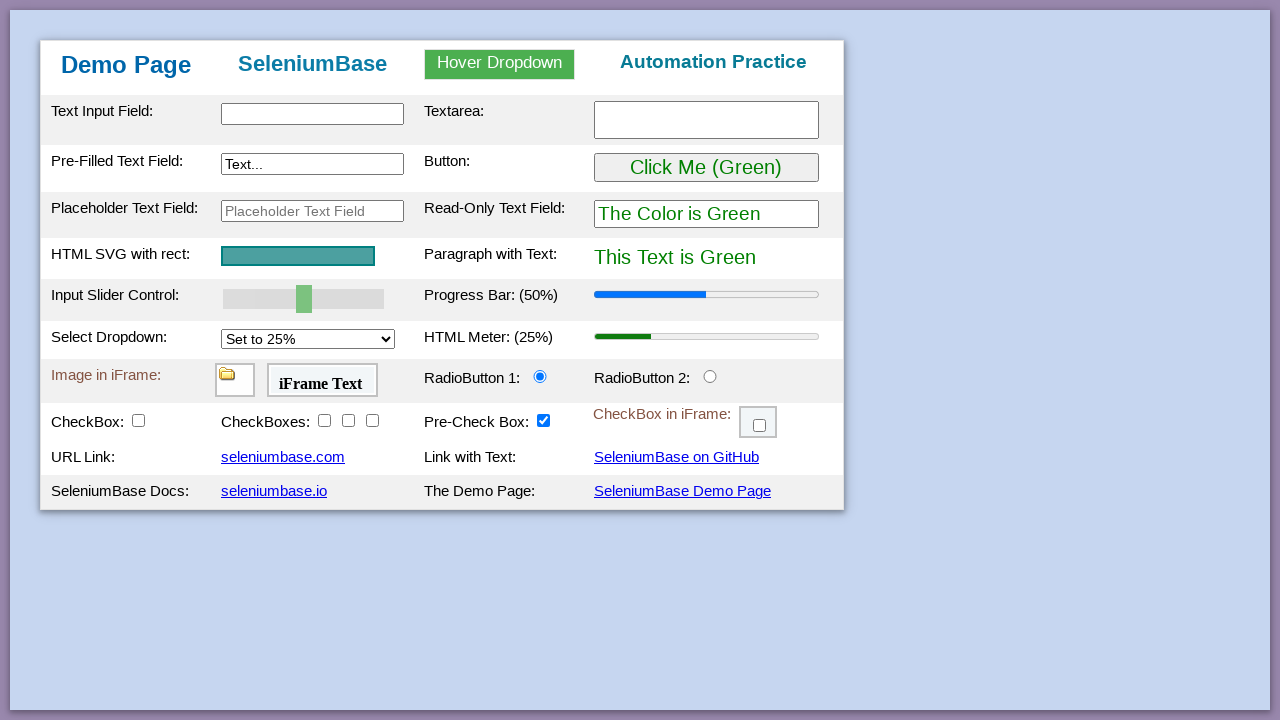

Verified page title is 'Web Testing Page'
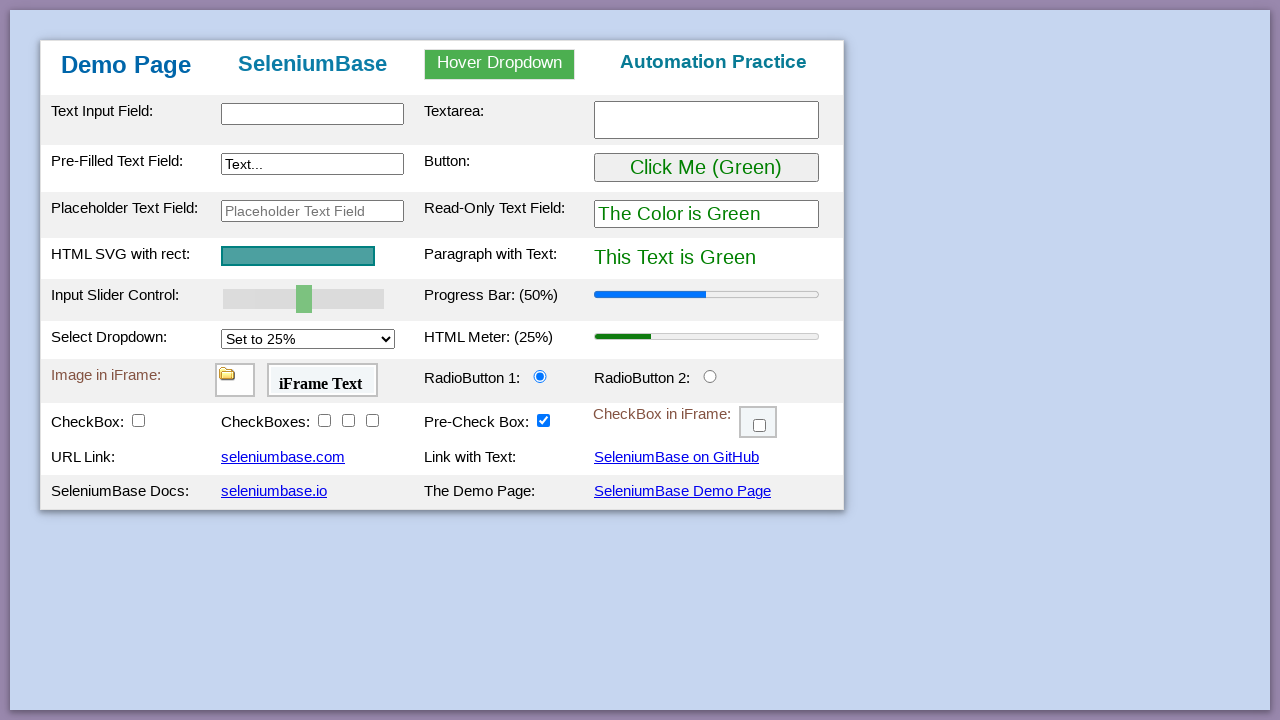

Table body element loaded and visible
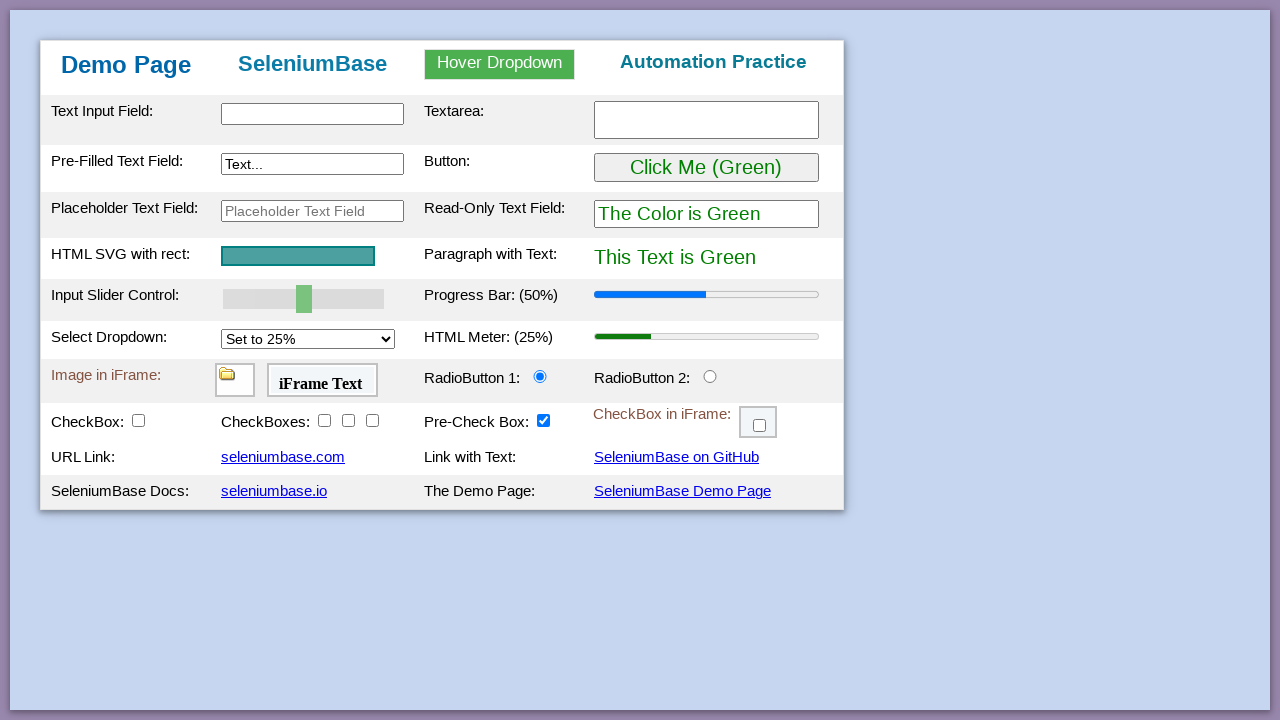

Verified 'Demo Page' text in h1 heading
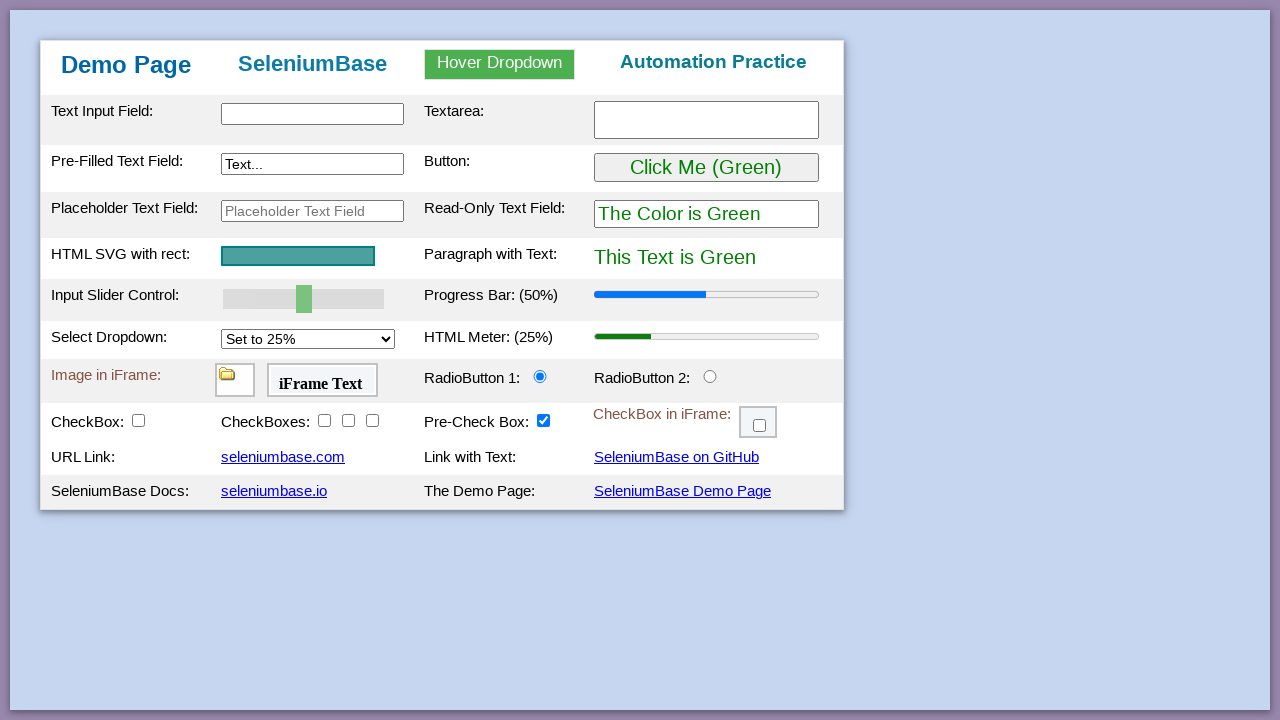

Filled text input field with 'This is Automated' on #myTextInput
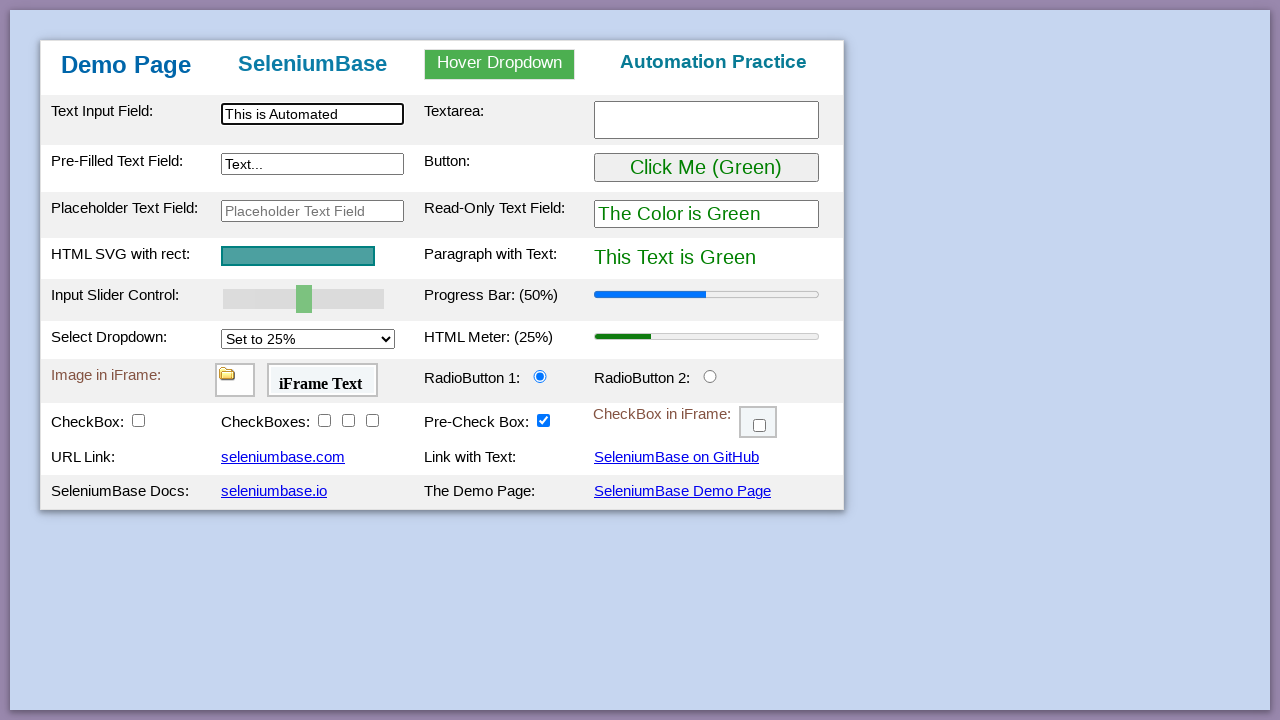

Filled textarea with 'Testing Time!' on textarea.area1
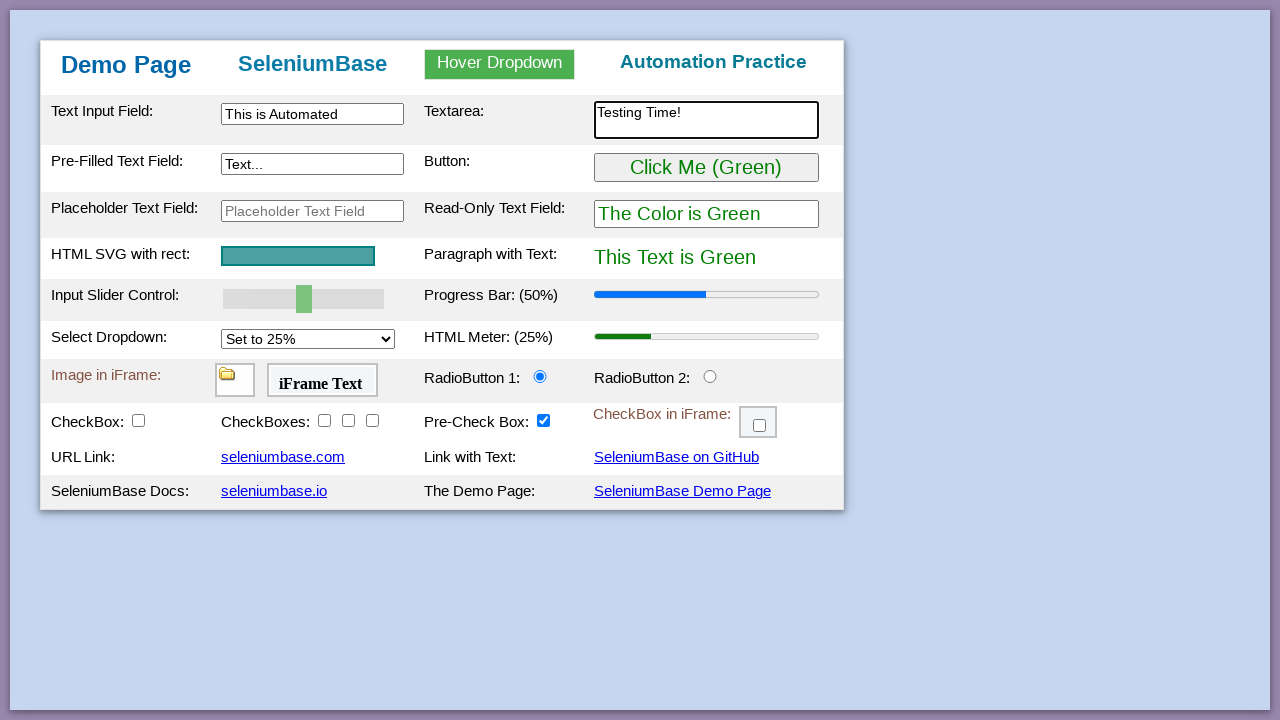

Filled preText2 field with 'Typing Text!' on [name="preText2"]
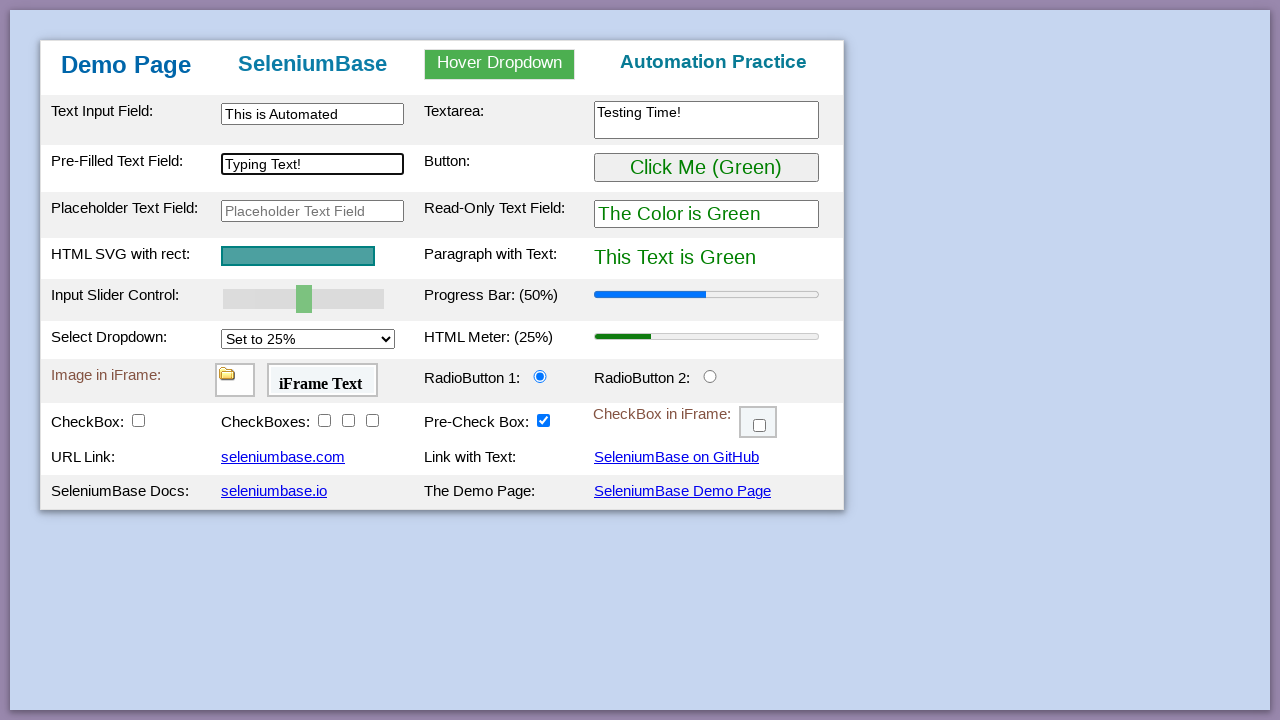

Verified text input contains 'This is Automated'
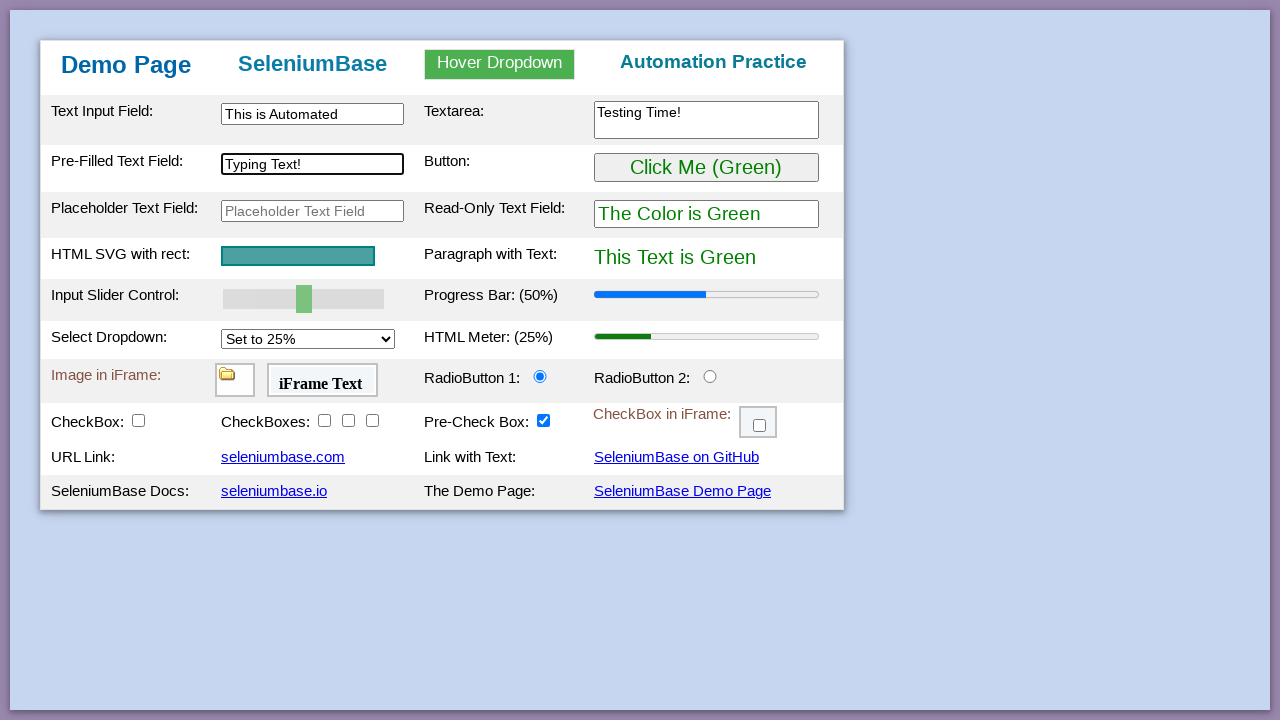

Hovered over dropdown element at (500, 64) on #myDropdown
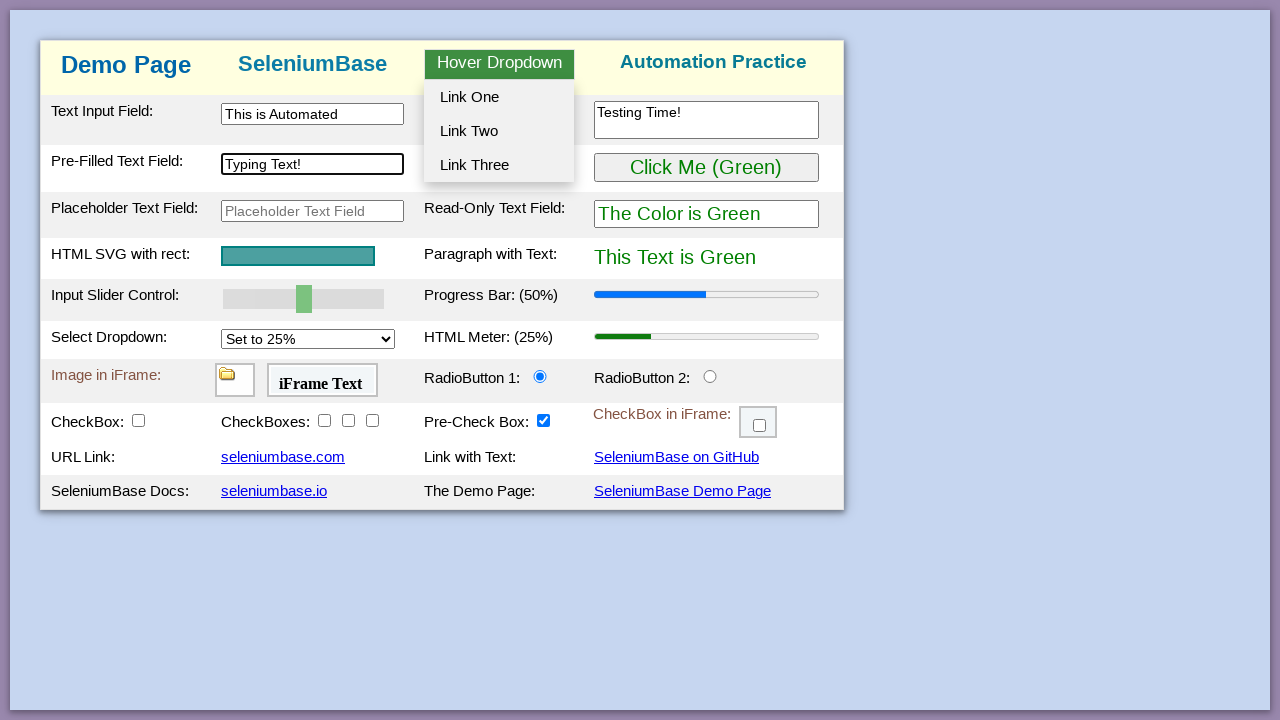

Clicked dropdown option 2 at (499, 131) on #dropOption2
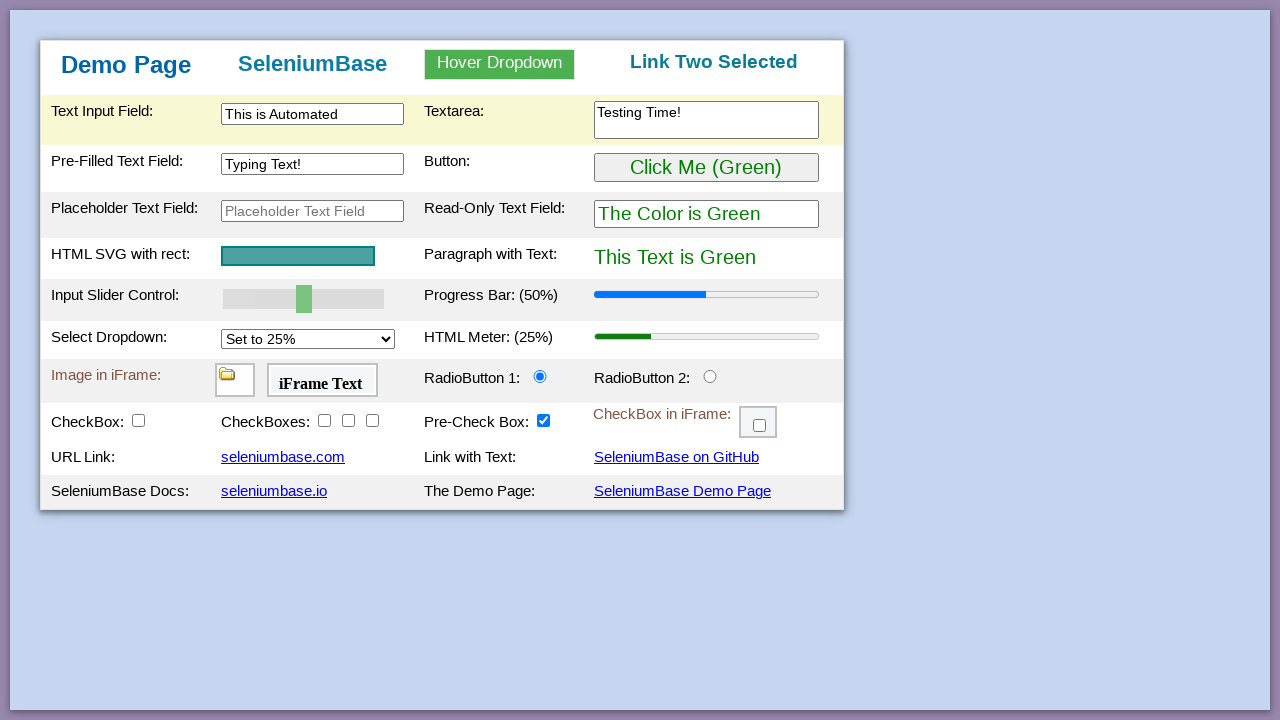

Clicked 'Click Me' button at (706, 168) on button:has-text("Click Me")
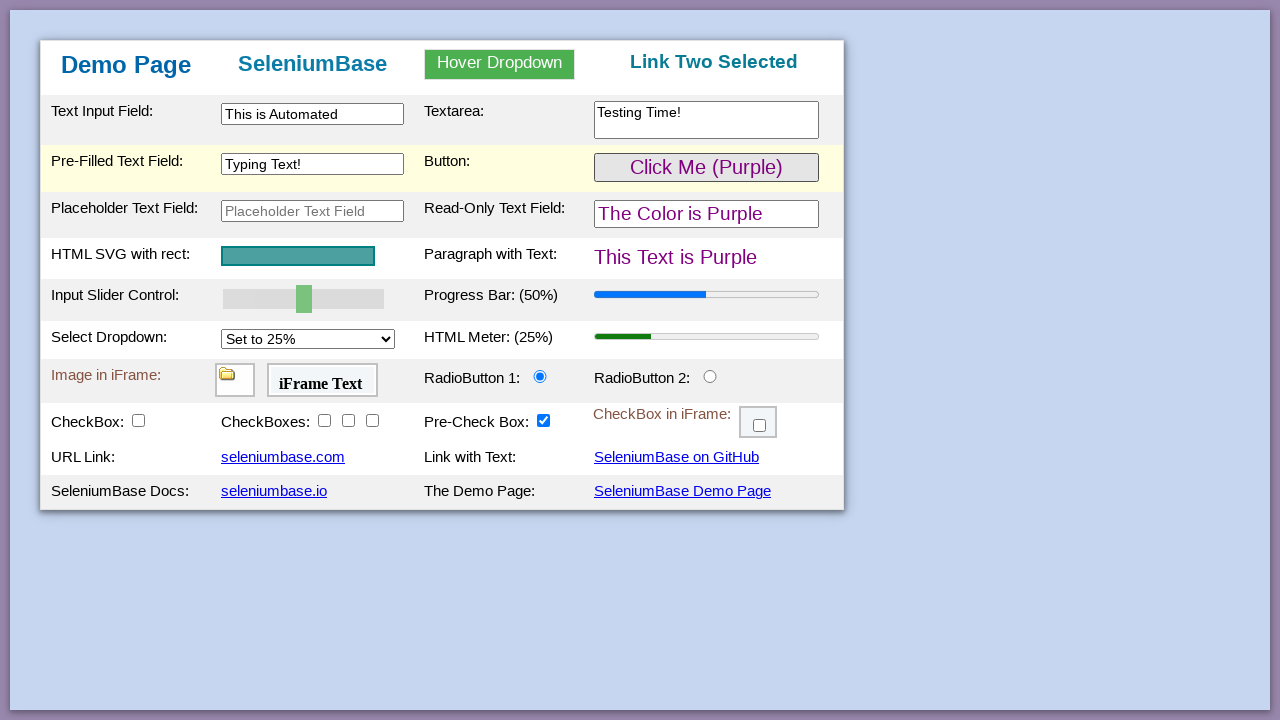

SVG element loaded and visible
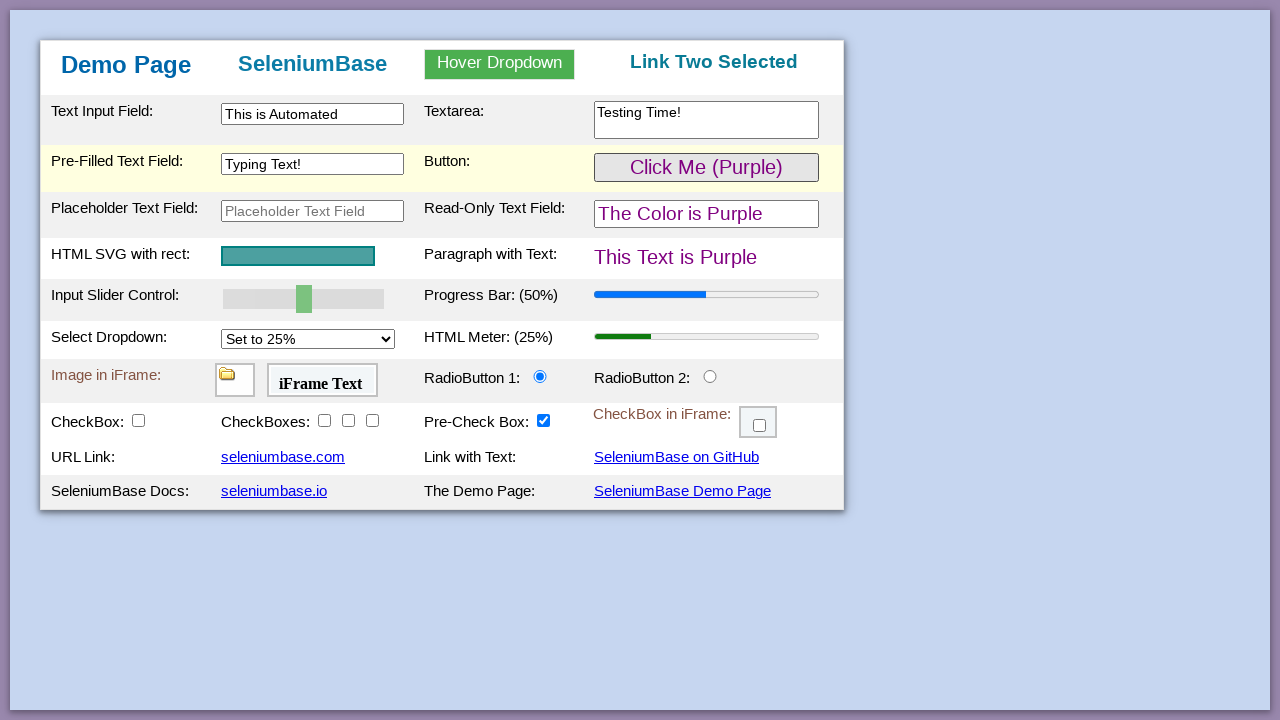

Clicked on slider at (304, 299) on #myslider
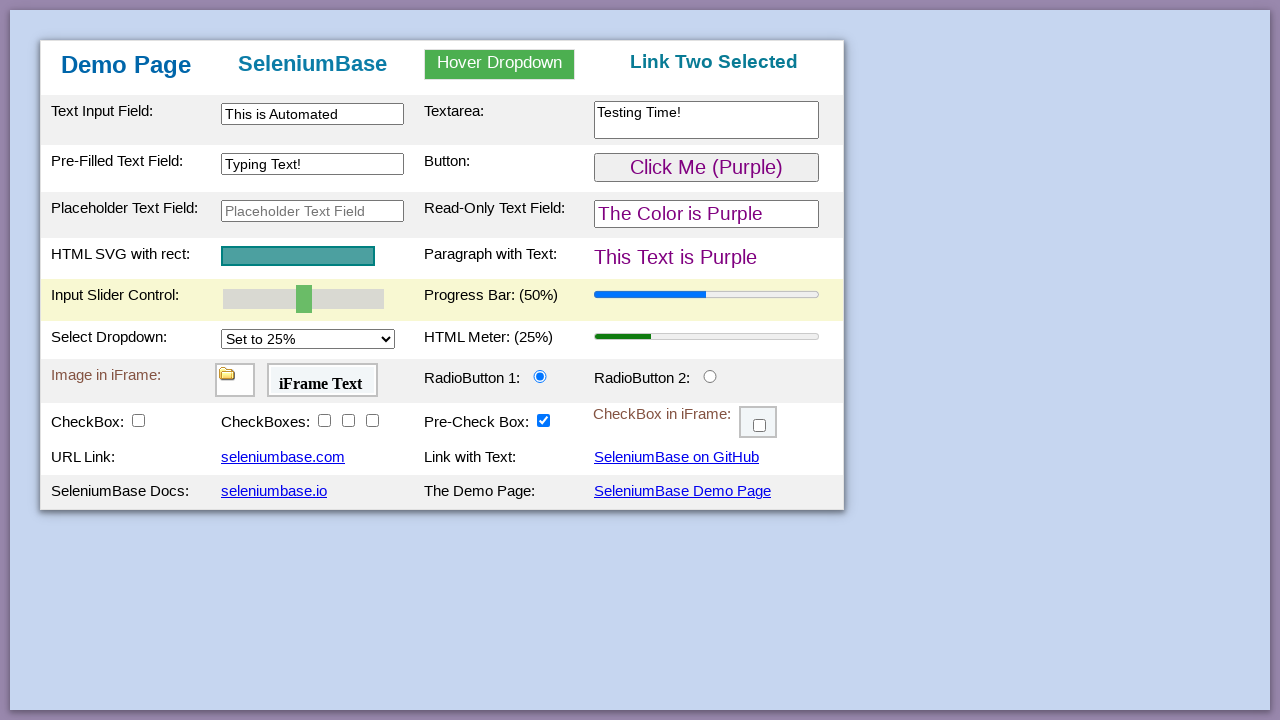

Pressed ArrowRight on slider on #myslider
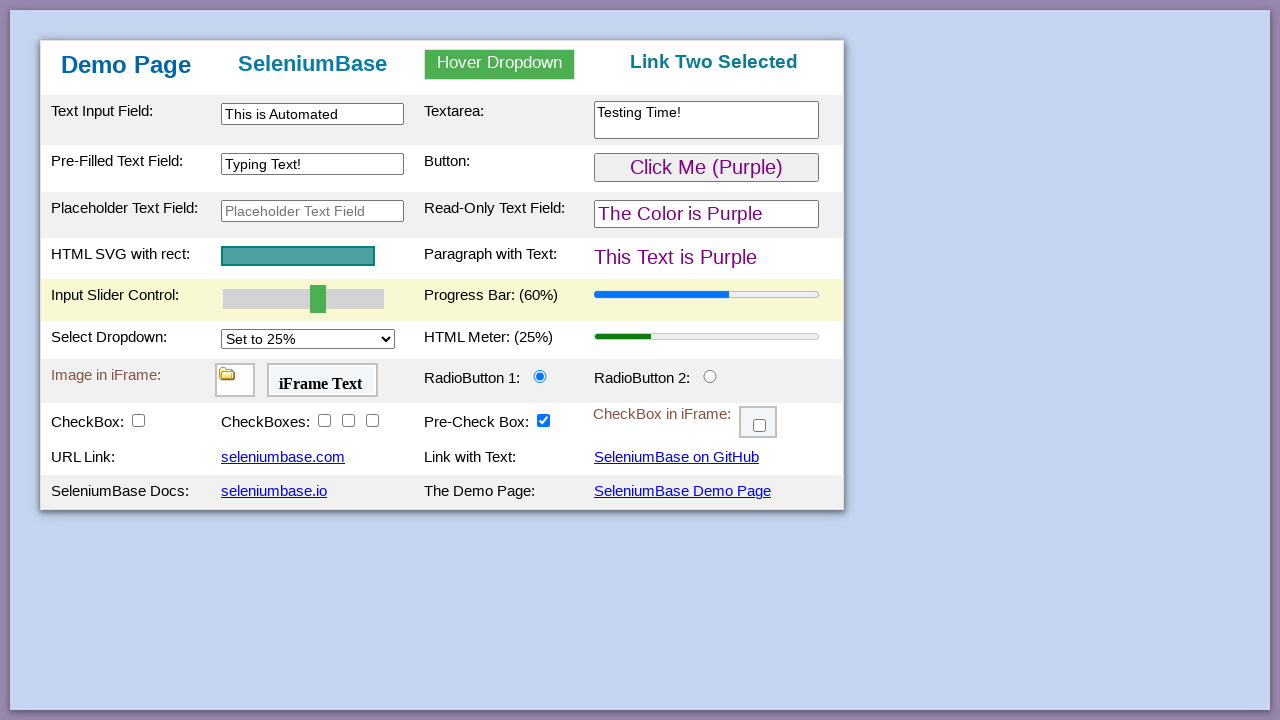

Pressed ArrowRight on slider on #myslider
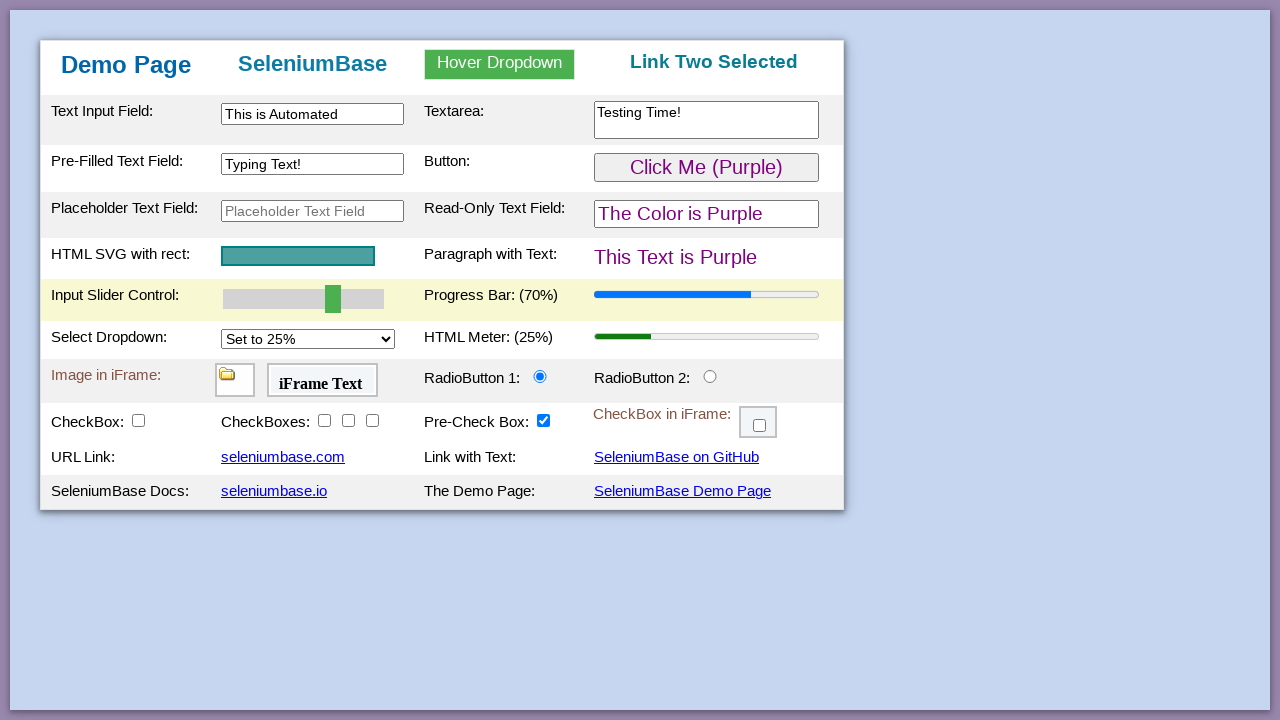

Pressed ArrowRight on slider on #myslider
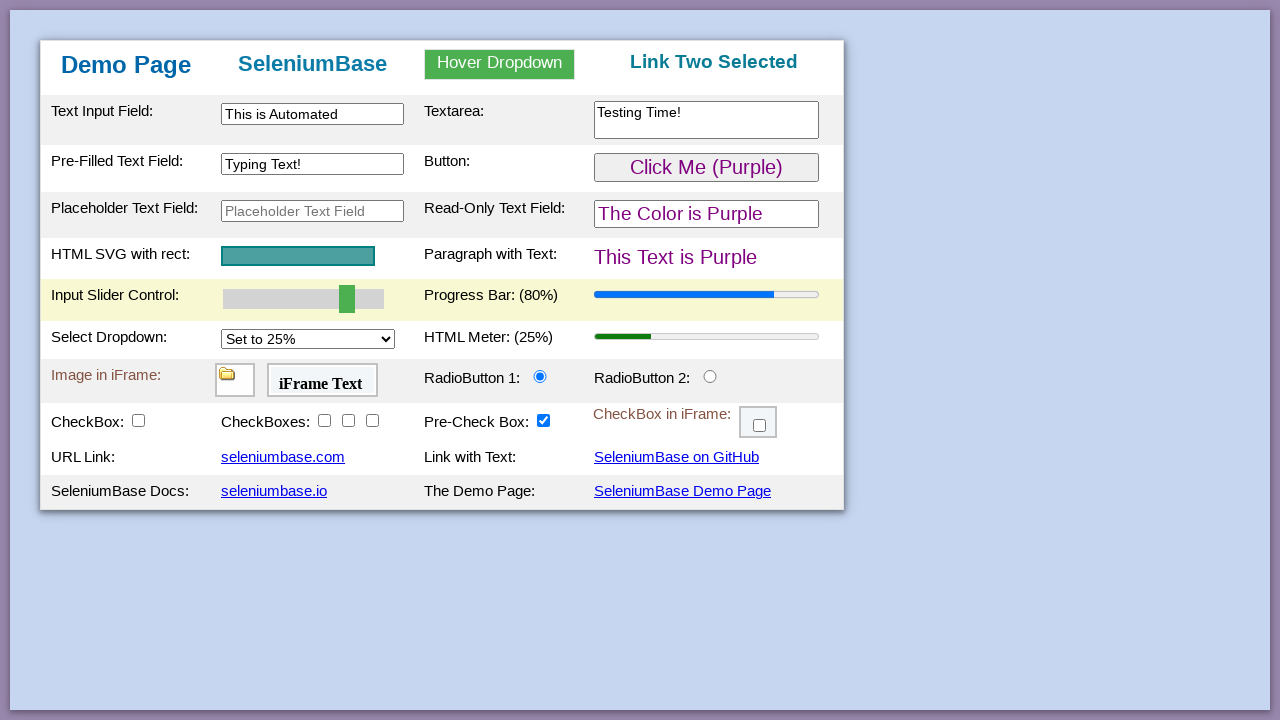

Pressed ArrowRight on slider on #myslider
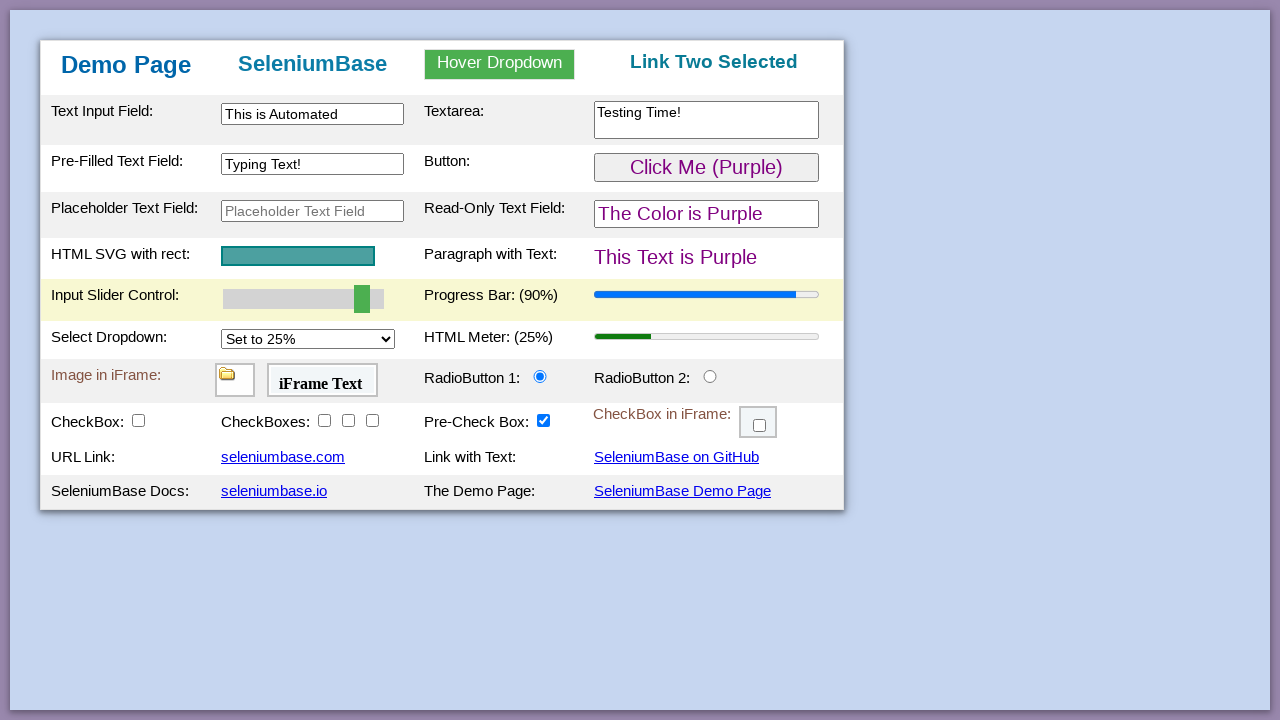

Pressed ArrowRight on slider on #myslider
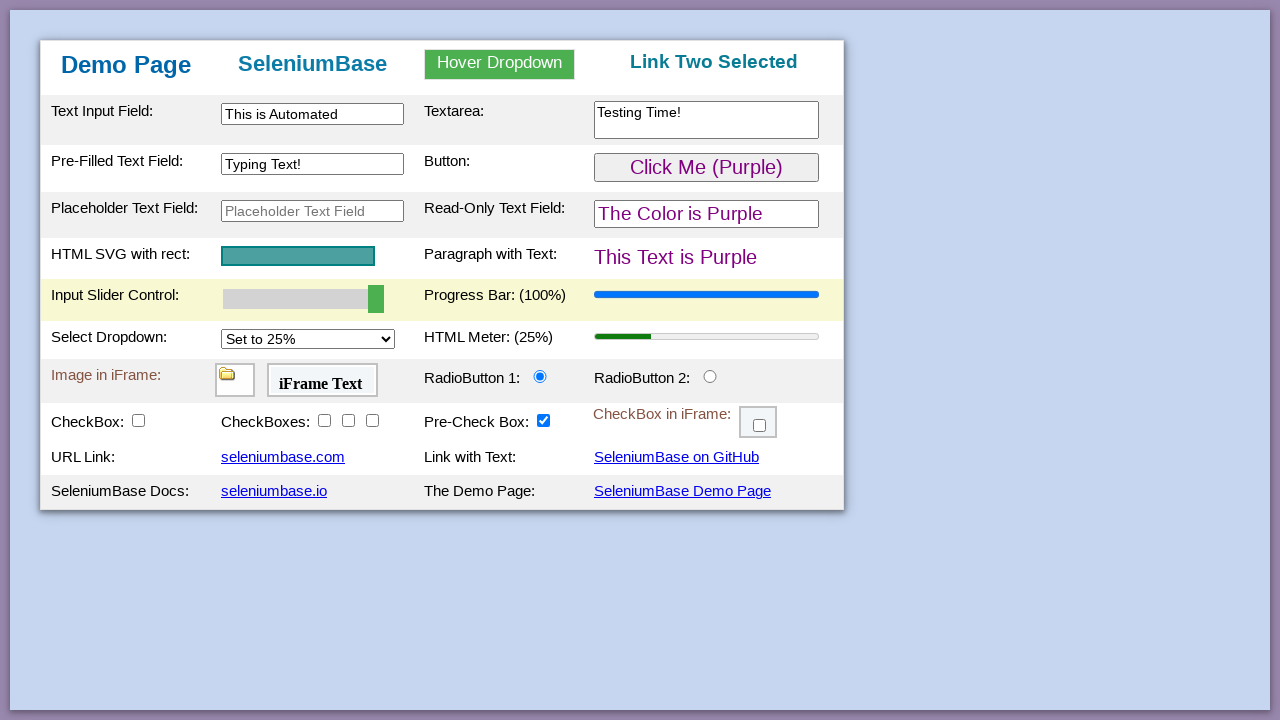

Selected 'Set to 75%' option from dropdown on #mySelect
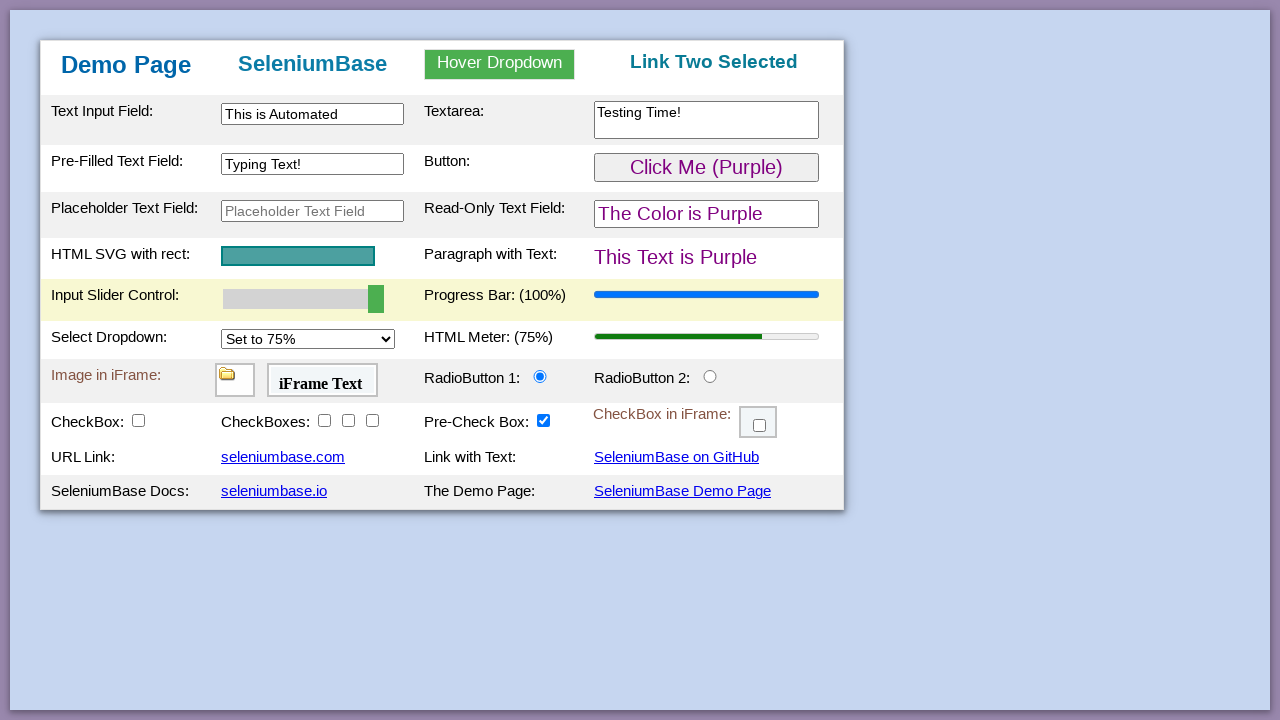

Image in iframe 1 is visible
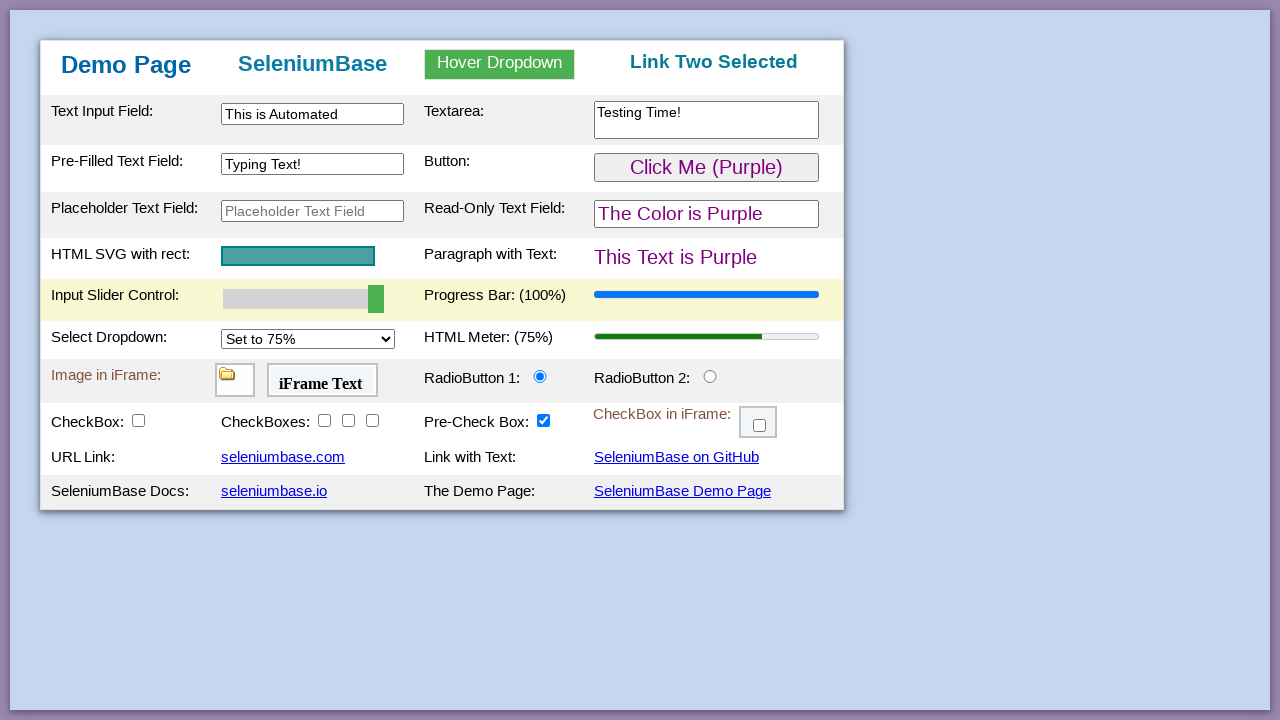

Verified 'iFrame Text' is visible in iframe 2
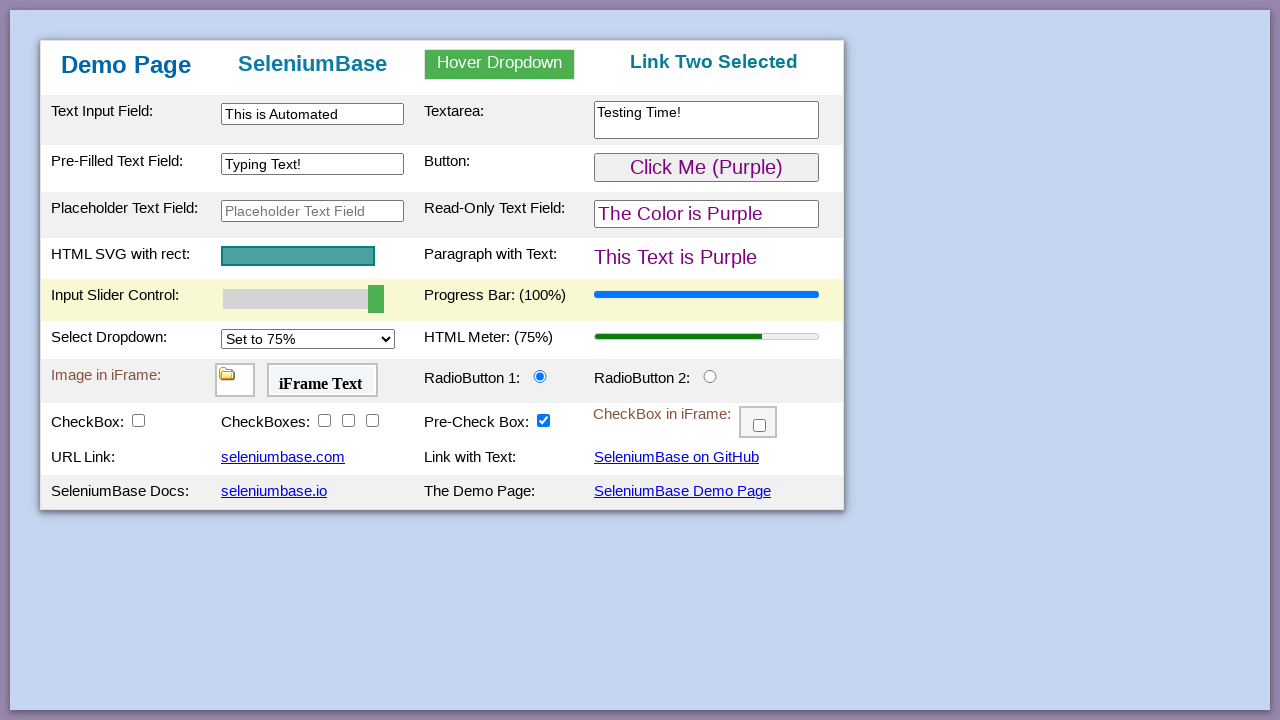

Clicked radio button 2 at (710, 376) on #radioButton2
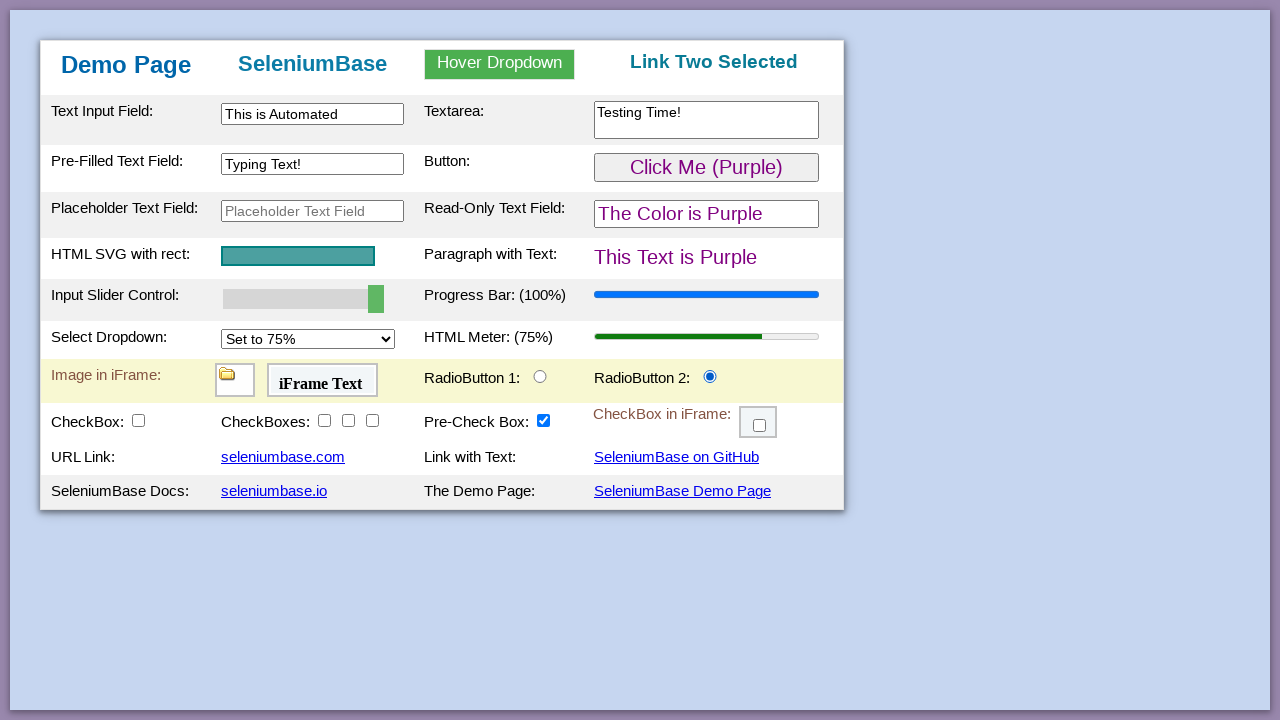

Clicked checkbox 1 at (138, 420) on #checkBox1
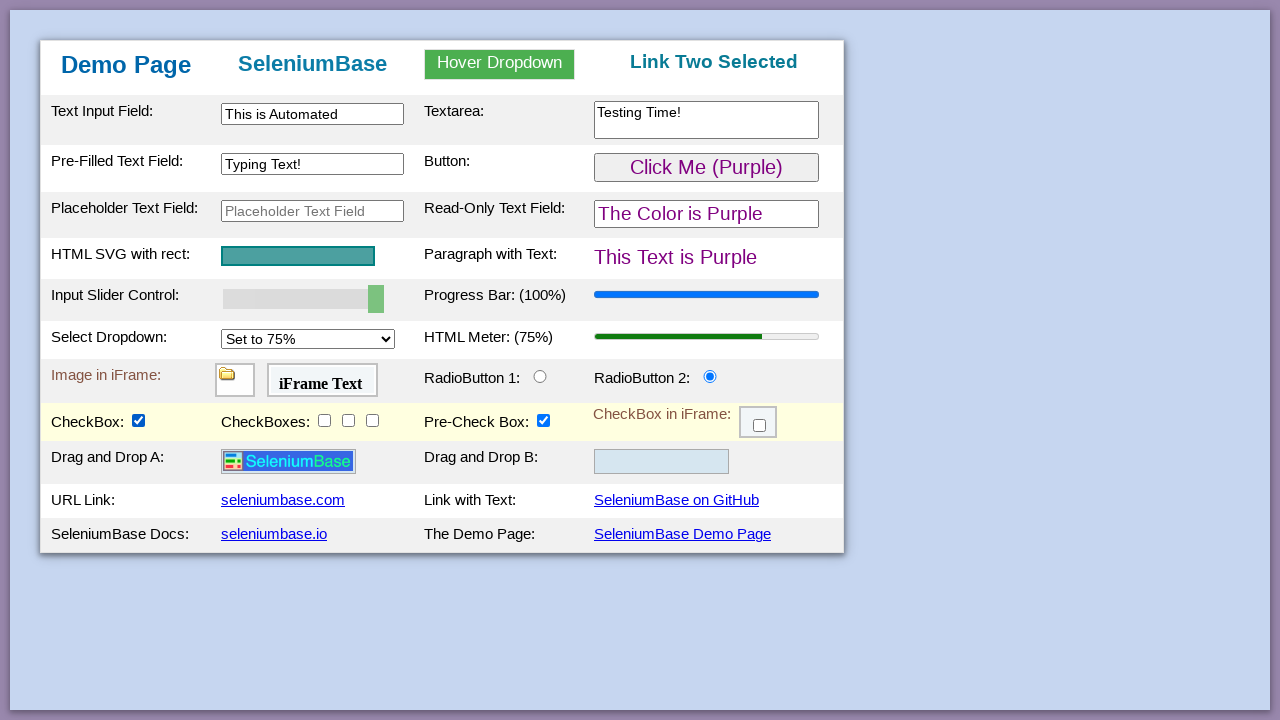

Clicked checkbox 2 at (324, 420) on #checkBox2
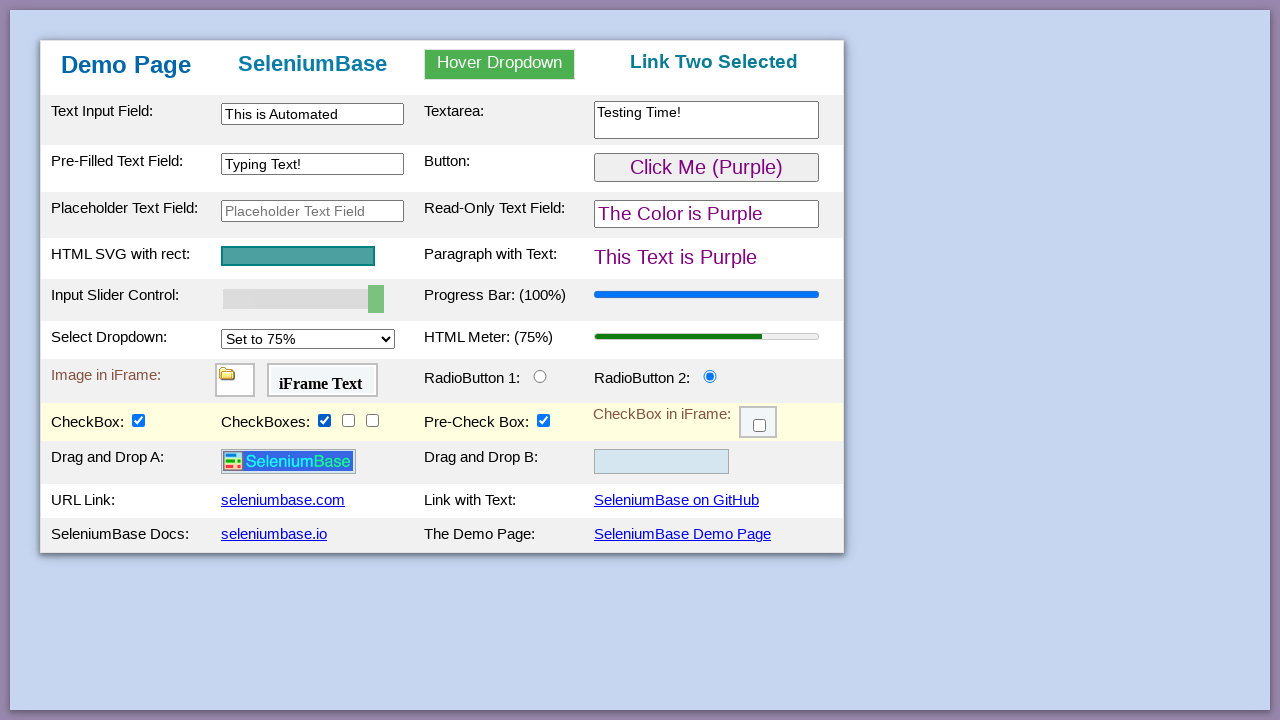

Clicked checkbox 3 at (348, 420) on #checkBox3
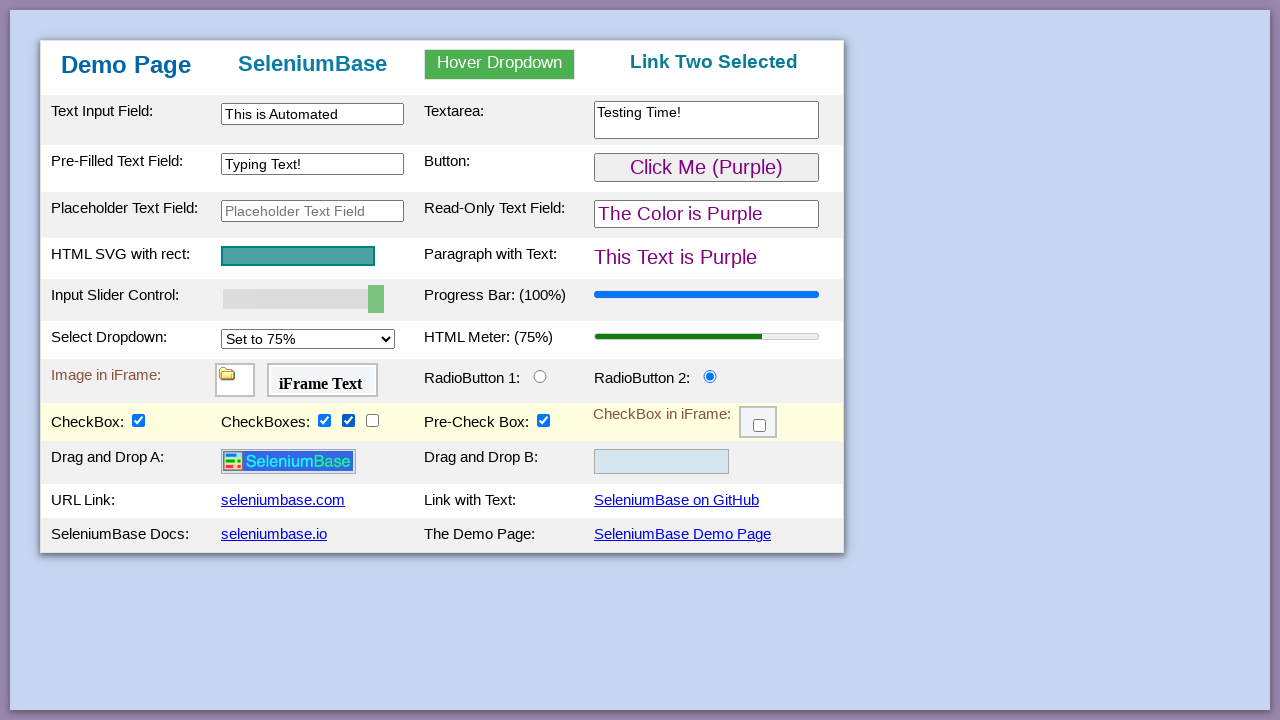

Clicked checkbox 4 at (372, 420) on #checkBox4
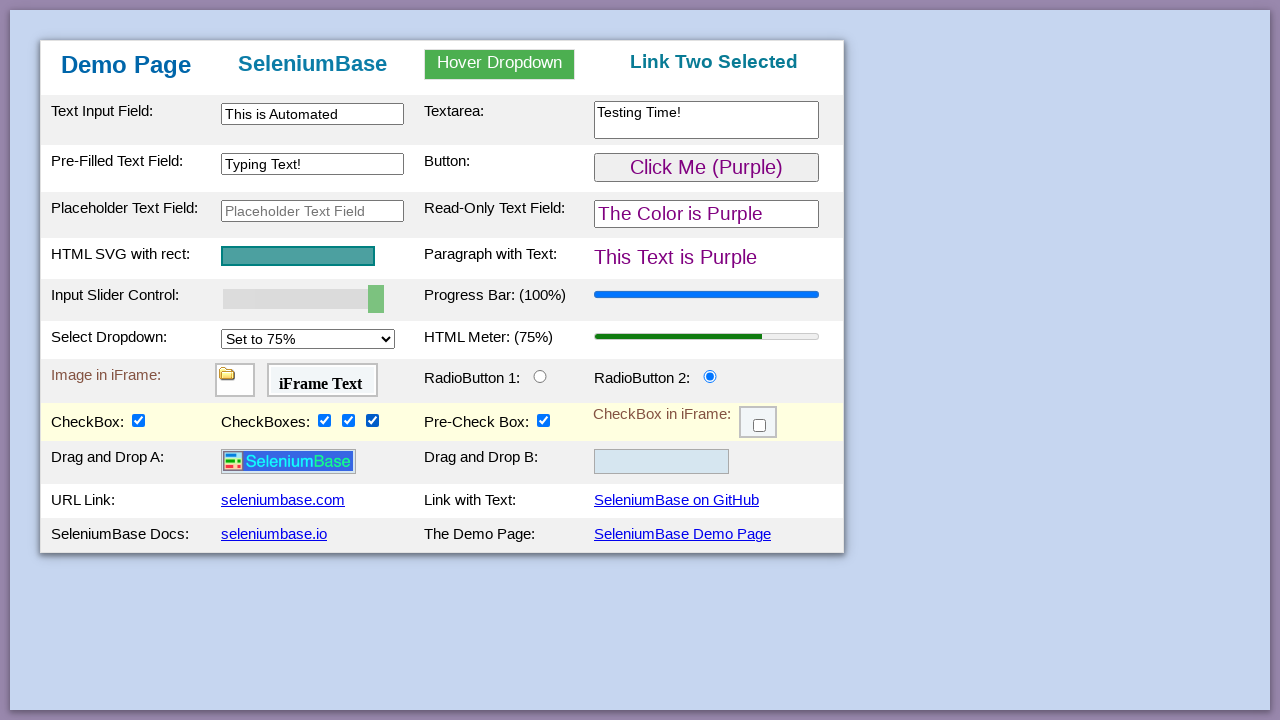

Clicked checkbox in iframe 3 at (760, 426) on #myFrame3 >> internal:control=enter-frame >> .fBox
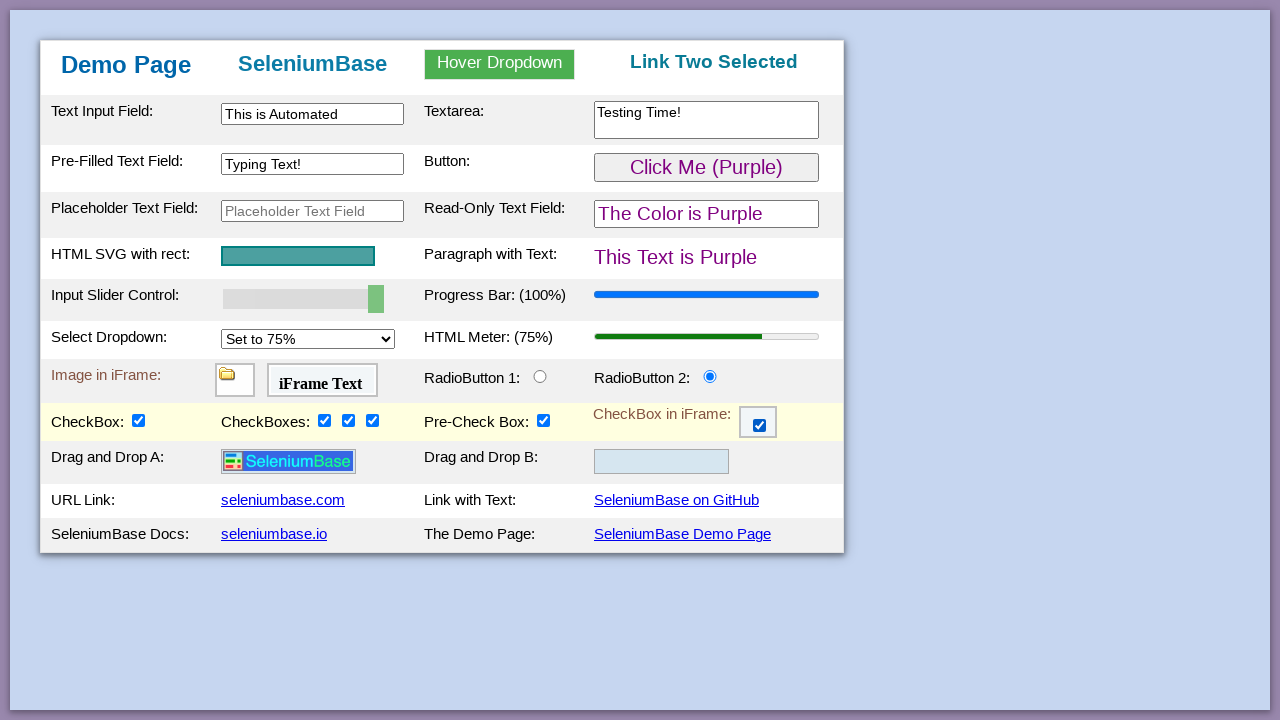

Dragged logo image and dropped it into drop zone 2 at (662, 462)
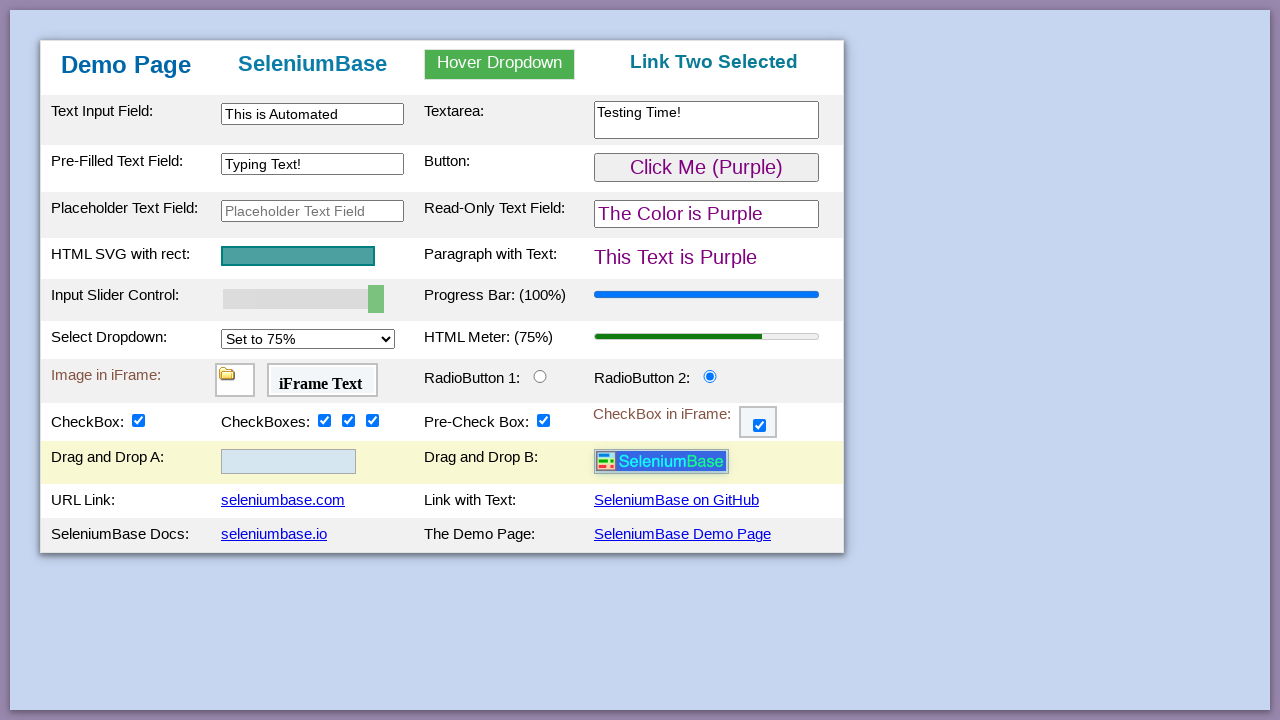

Clicked 'SeleniumBase Demo Page' link at (682, 534) on text=SeleniumBase Demo Page
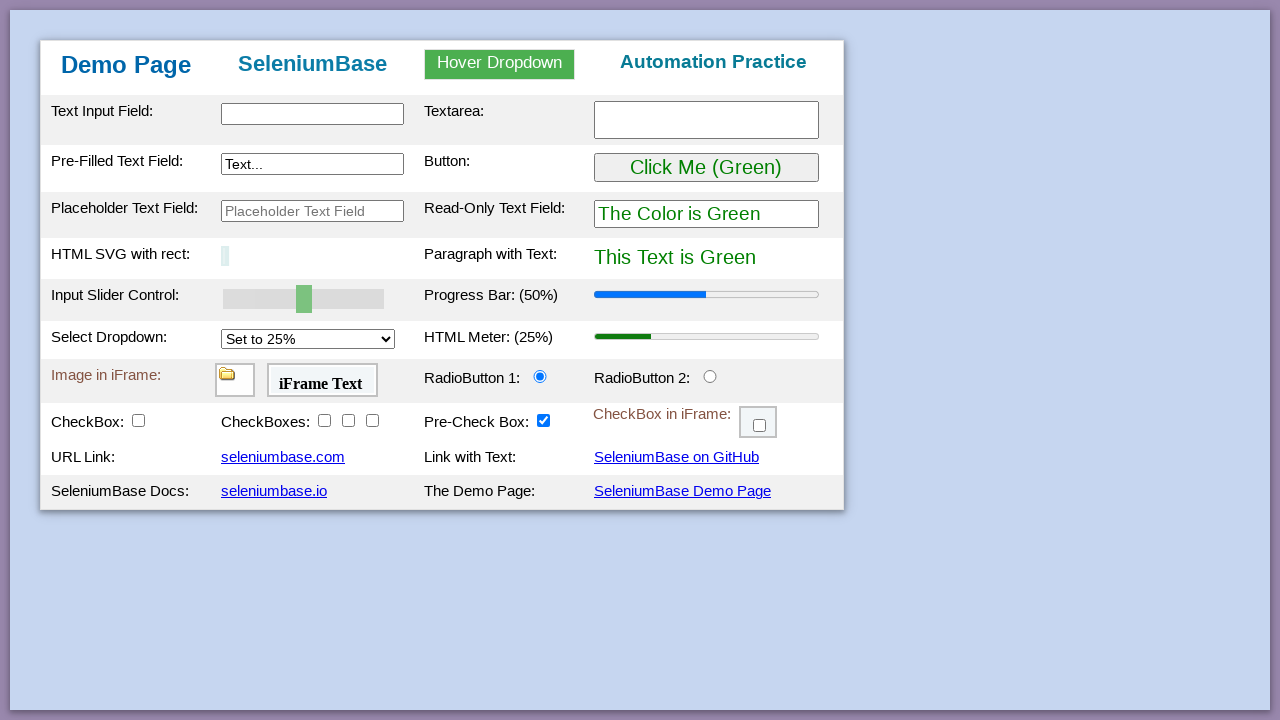

Verified h1 heading text is exactly 'Demo Page'
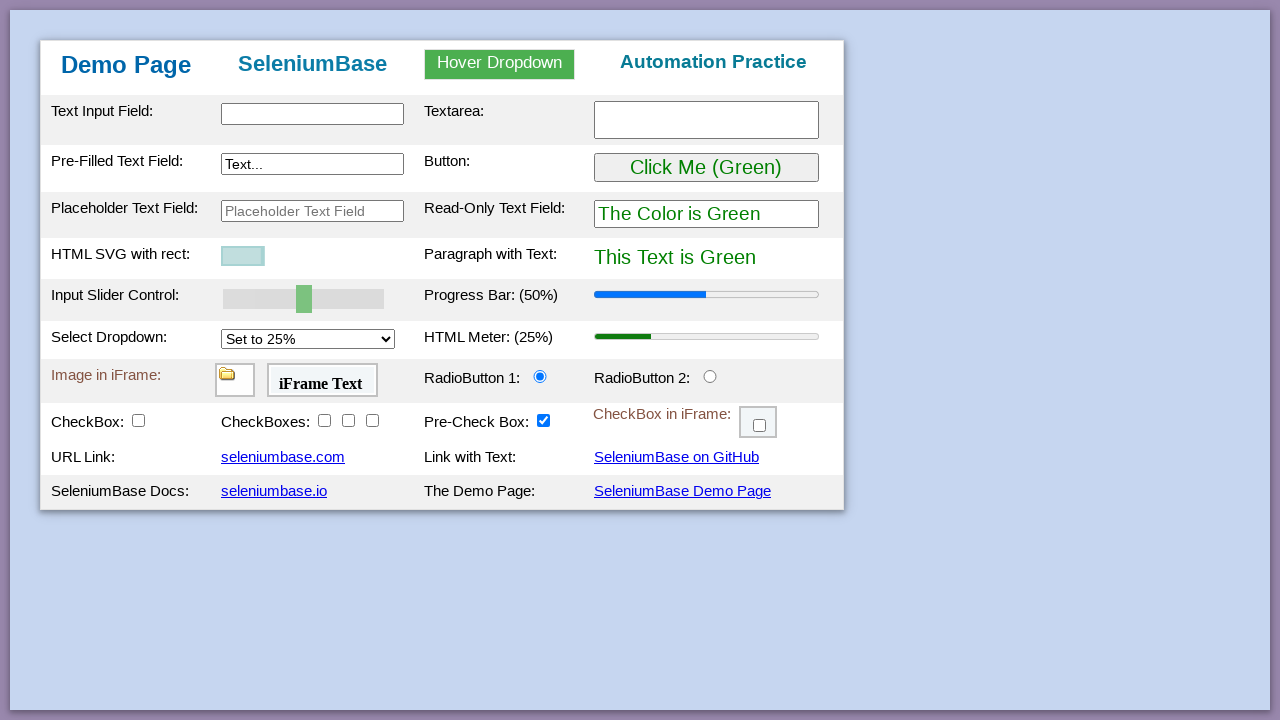

Filled input field with 'Have a Nice Day!' on input
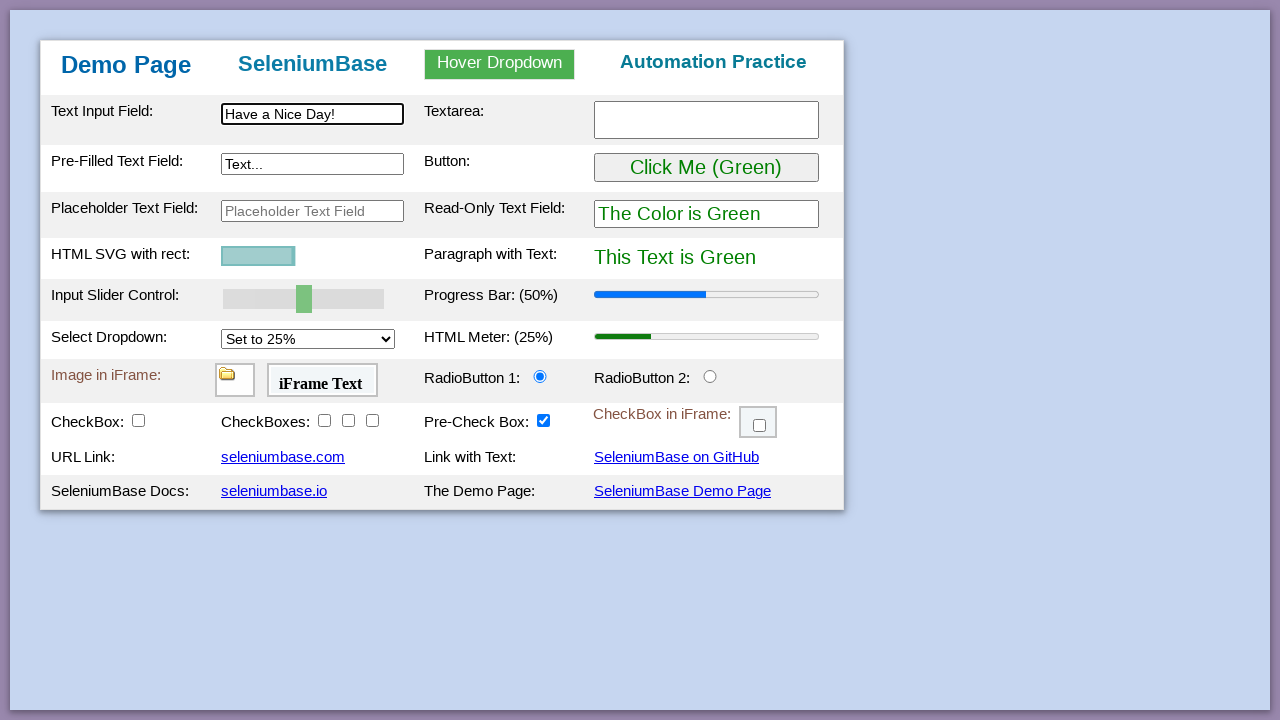

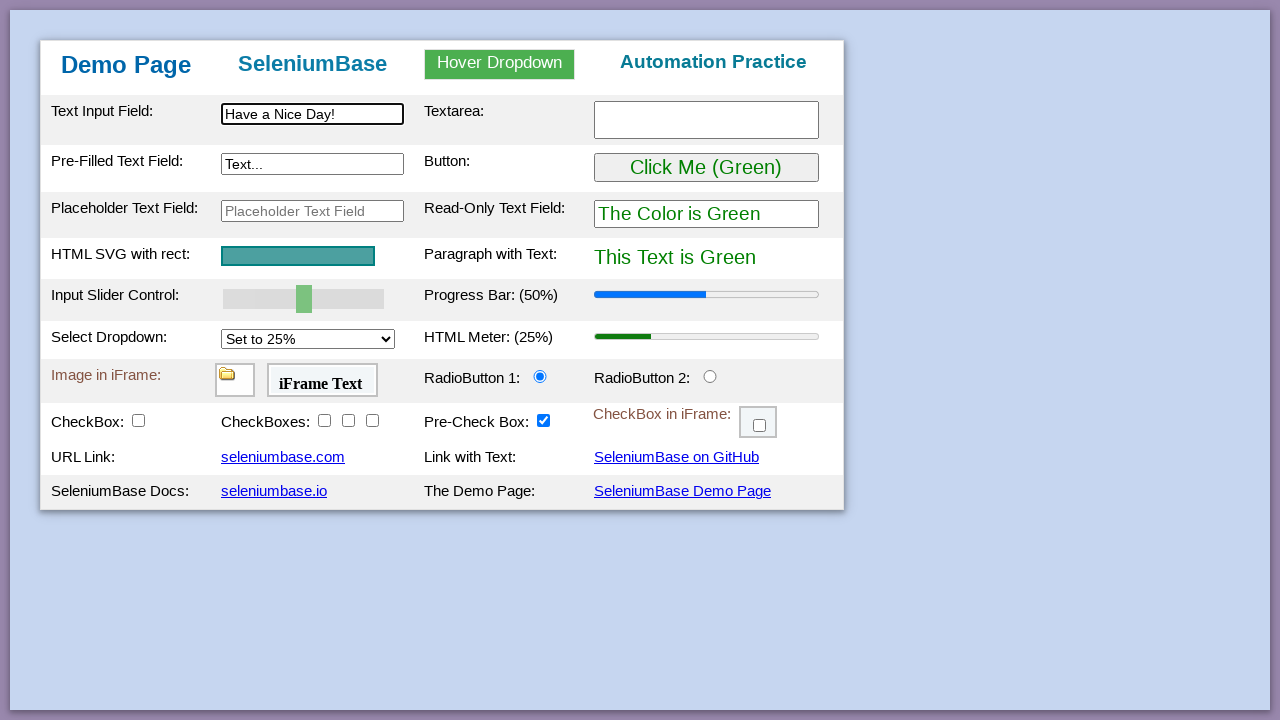